Tests the python.org search feature by searching for "pycon" and verifying that search results are displayed.

Starting URL: https://www.python.org

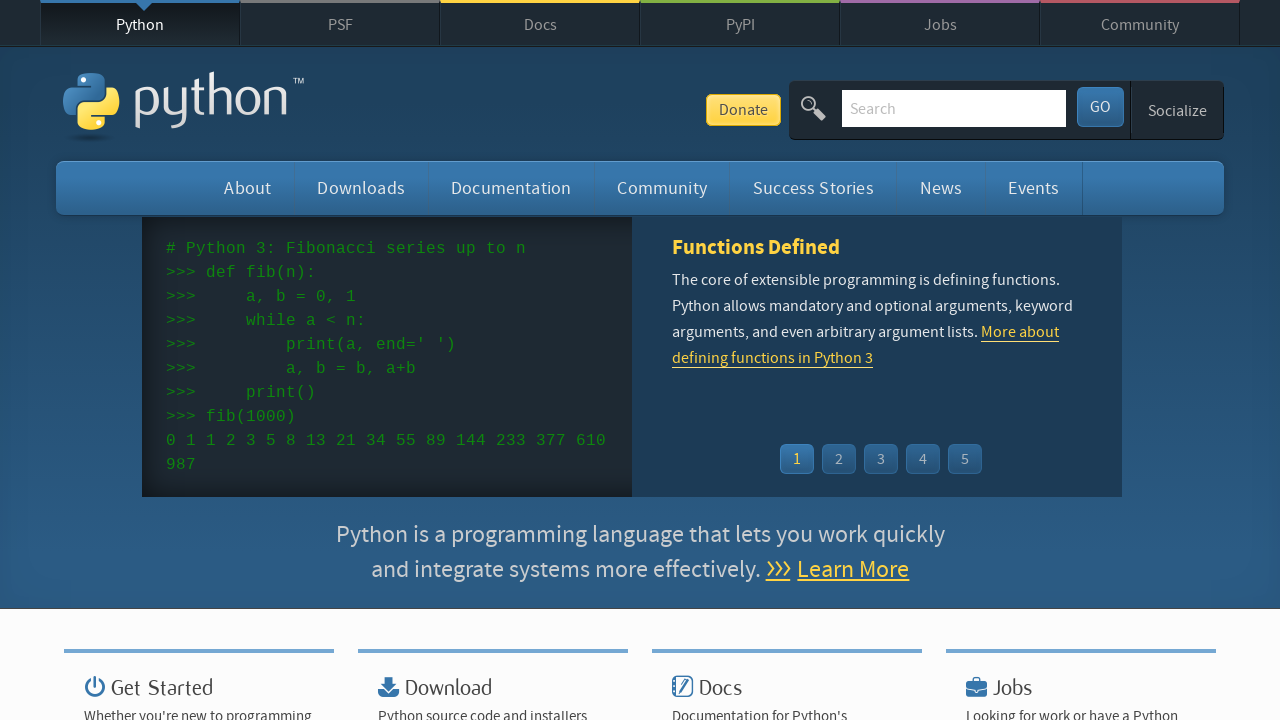

Verified Python.org page title contains 'Python'
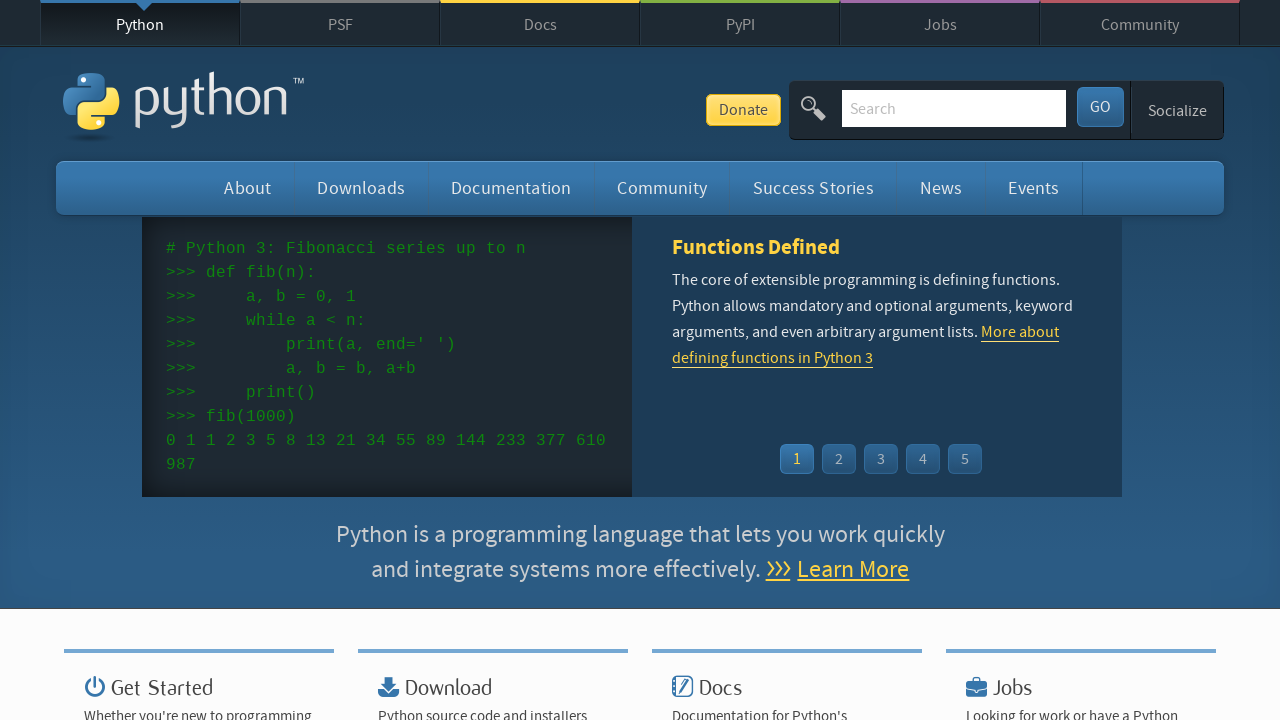

Filled search field with 'pycon' on input[name='q']
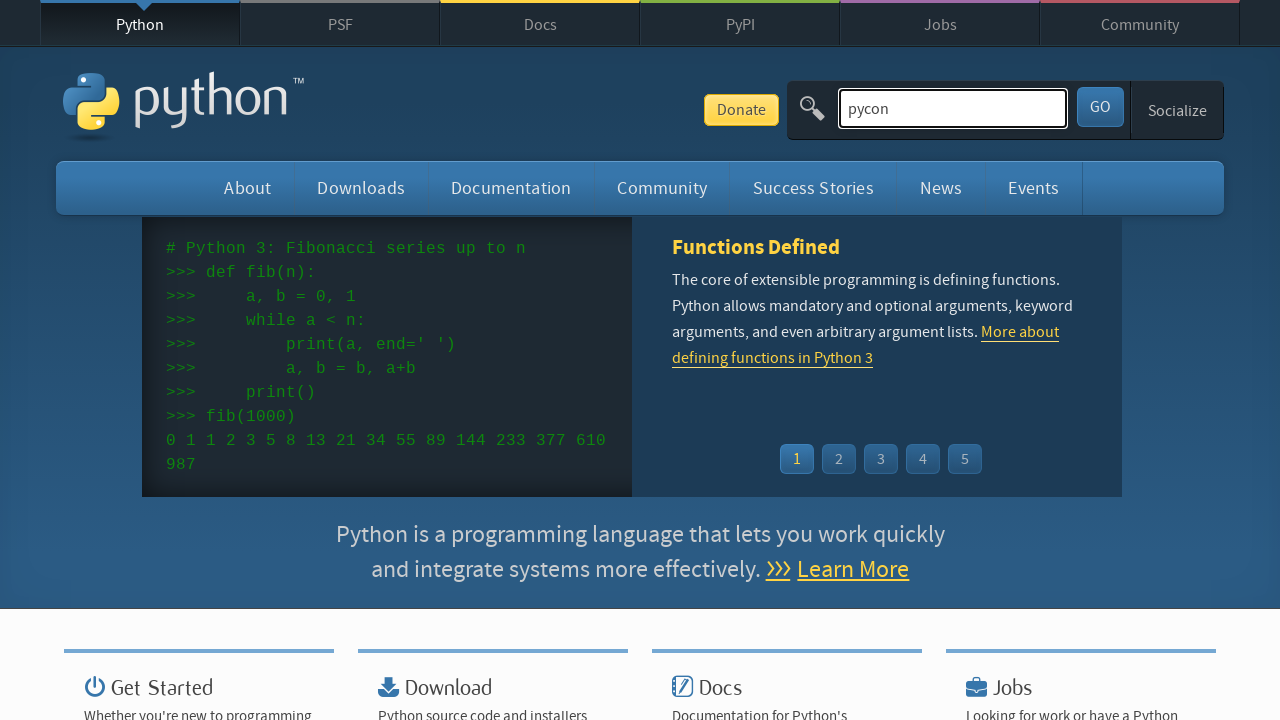

Clicked search submit button at (1100, 107) on button[type='submit']
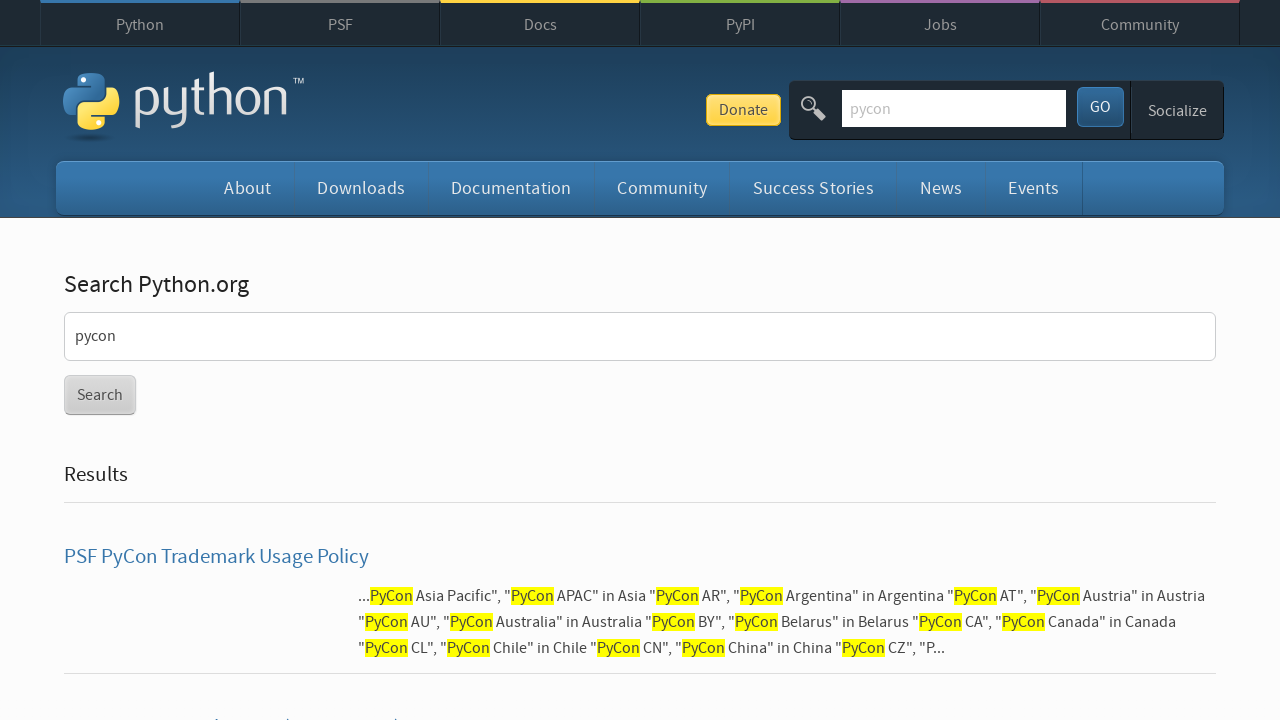

Search results loaded and displayed
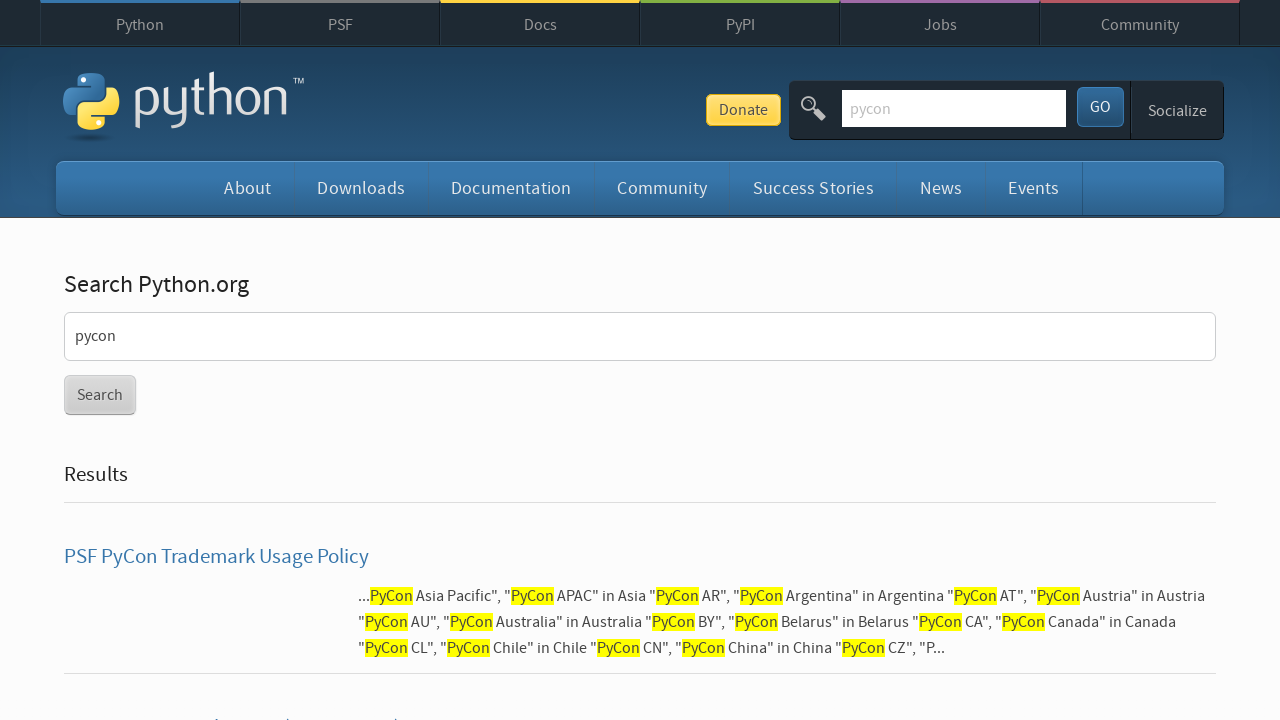

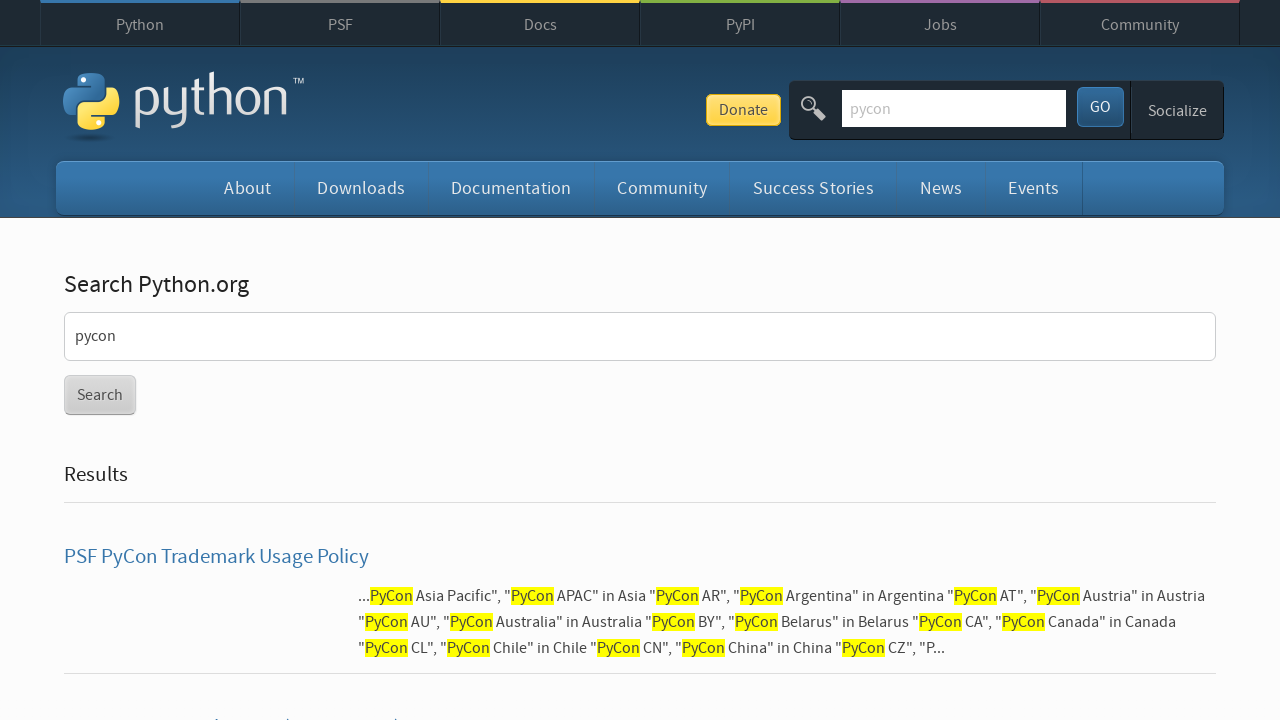